Tests the Text Box form on DemoQA by navigating to the Elements section, filling out the text box form with name, email, current address, and permanent address fields, and submitting the form.

Starting URL: https://demoqa.com/

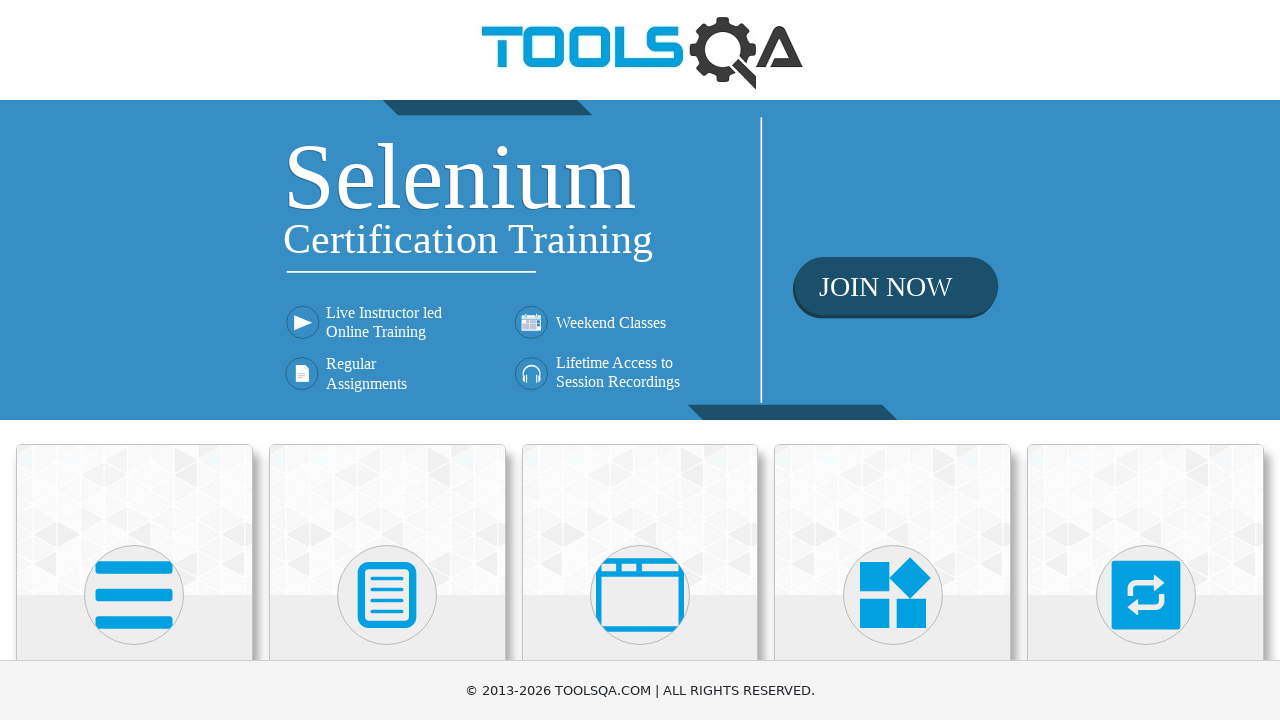

Clicked on Elements card (first SVG path) at (134, 595) on svg > path >> nth=0
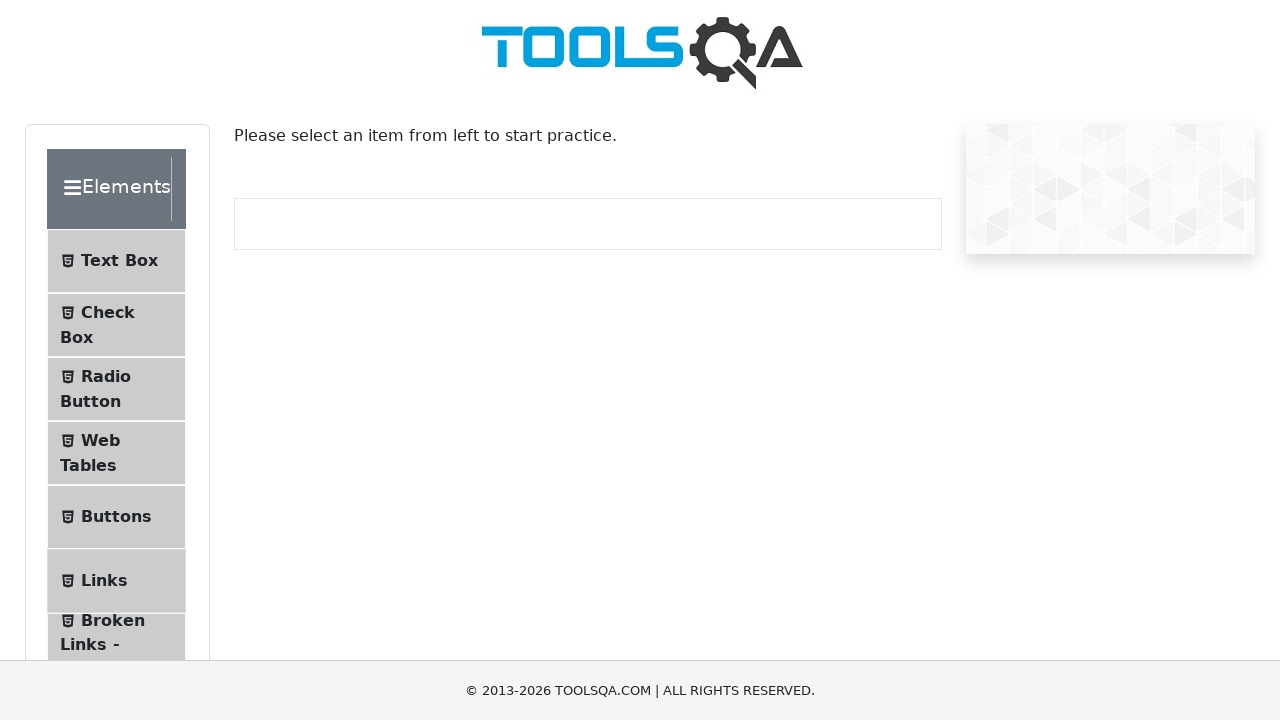

Clicked on Text Box menu item at (119, 261) on internal:text="Text Box"i
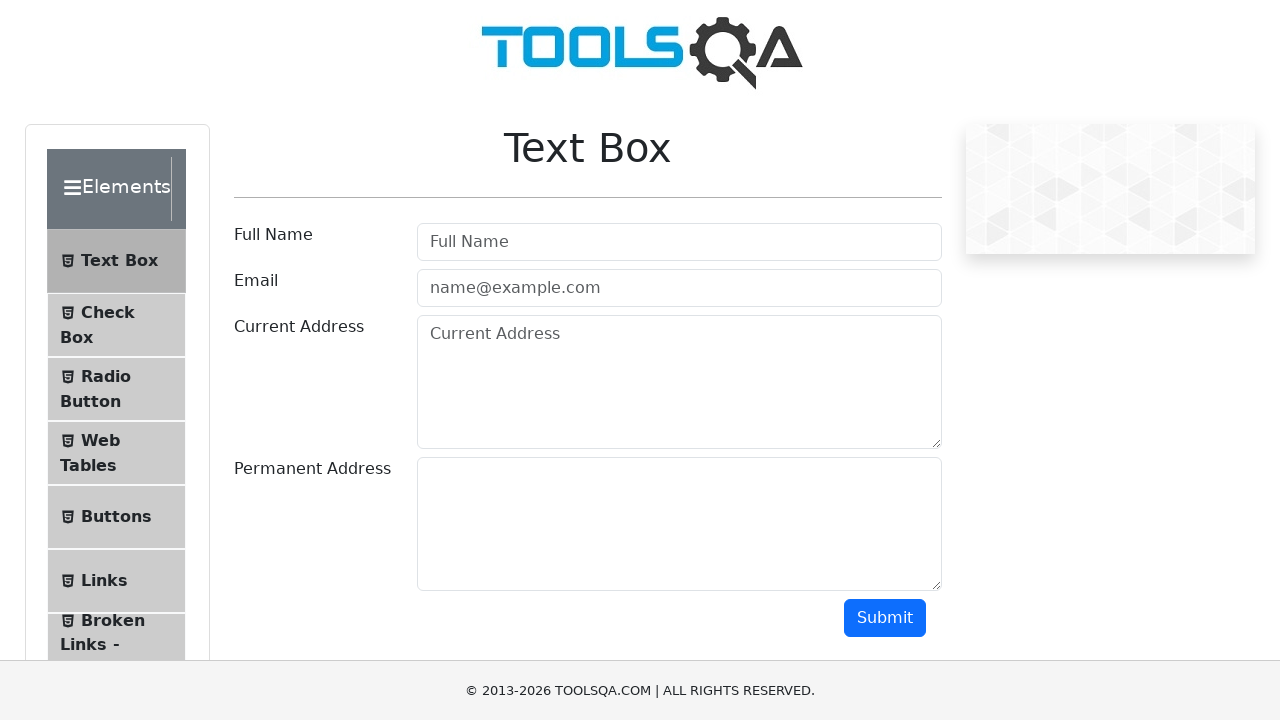

Clicked on Full Name field at (679, 242) on internal:role=textbox[name="Full Name"i]
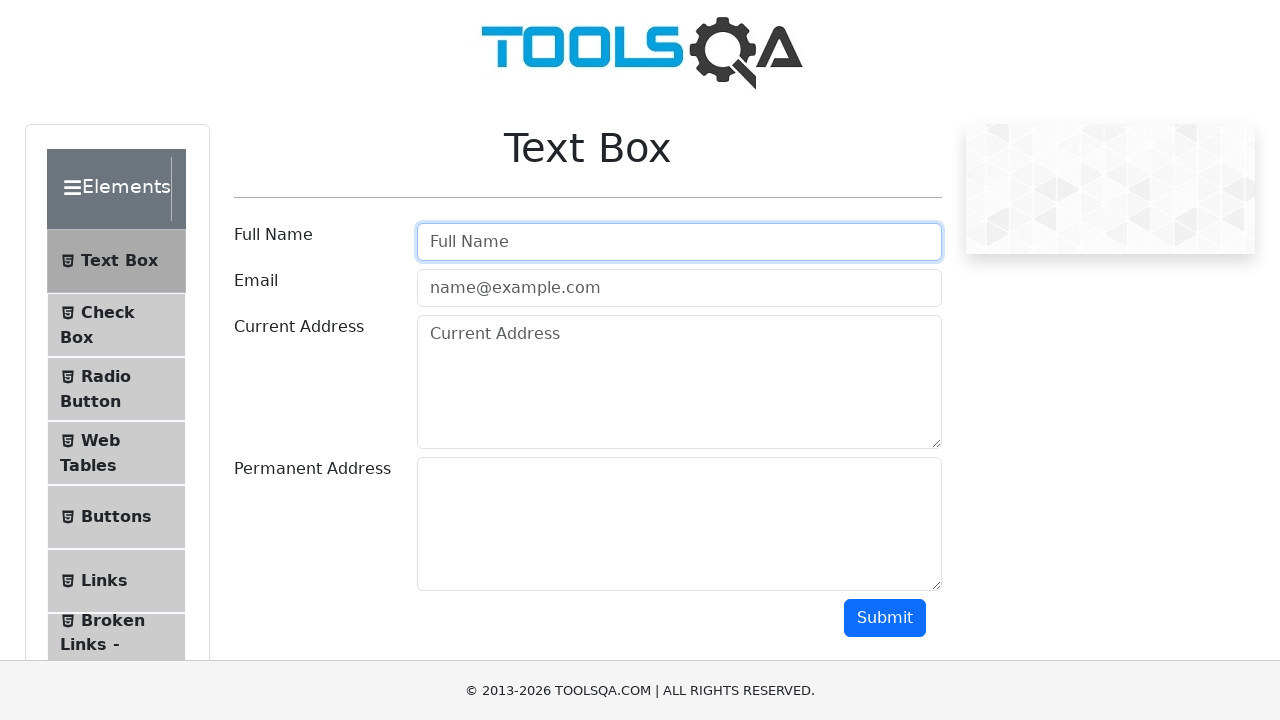

Filled Full Name field with 'Привет!' on internal:role=textbox[name="Full Name"i]
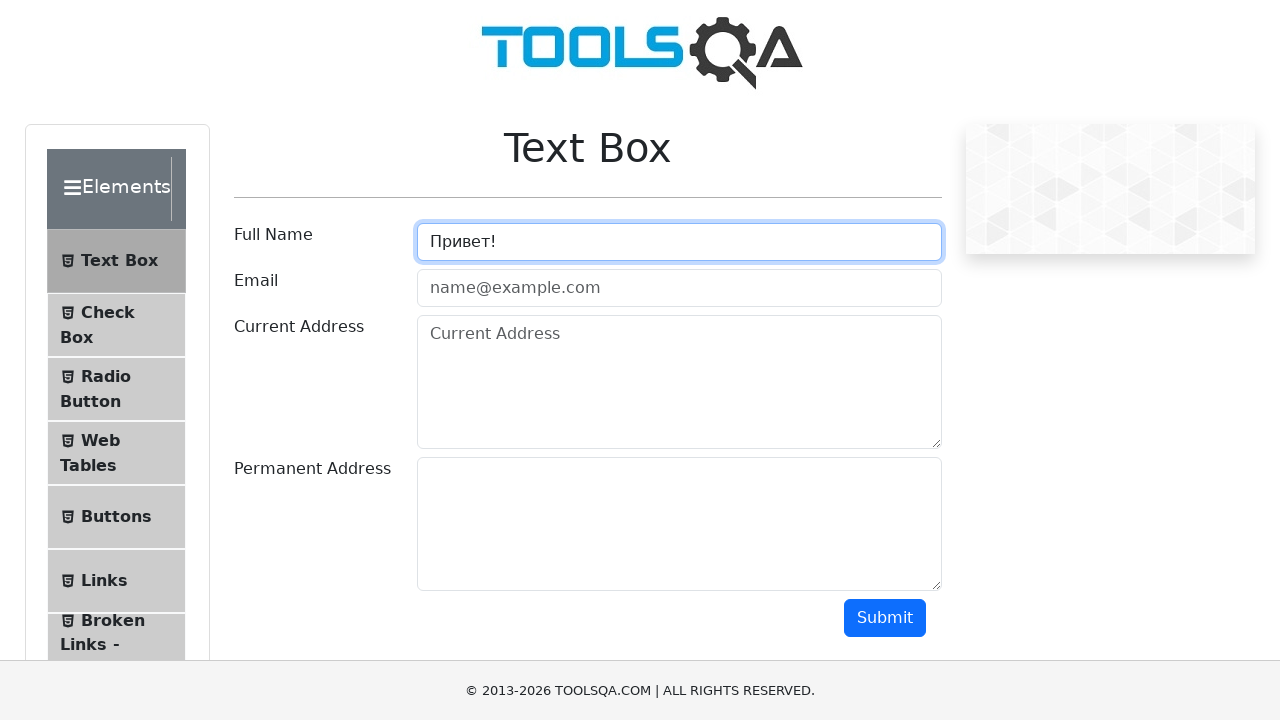

Clicked on Email field at (679, 288) on internal:role=textbox[name="name@example.com"i]
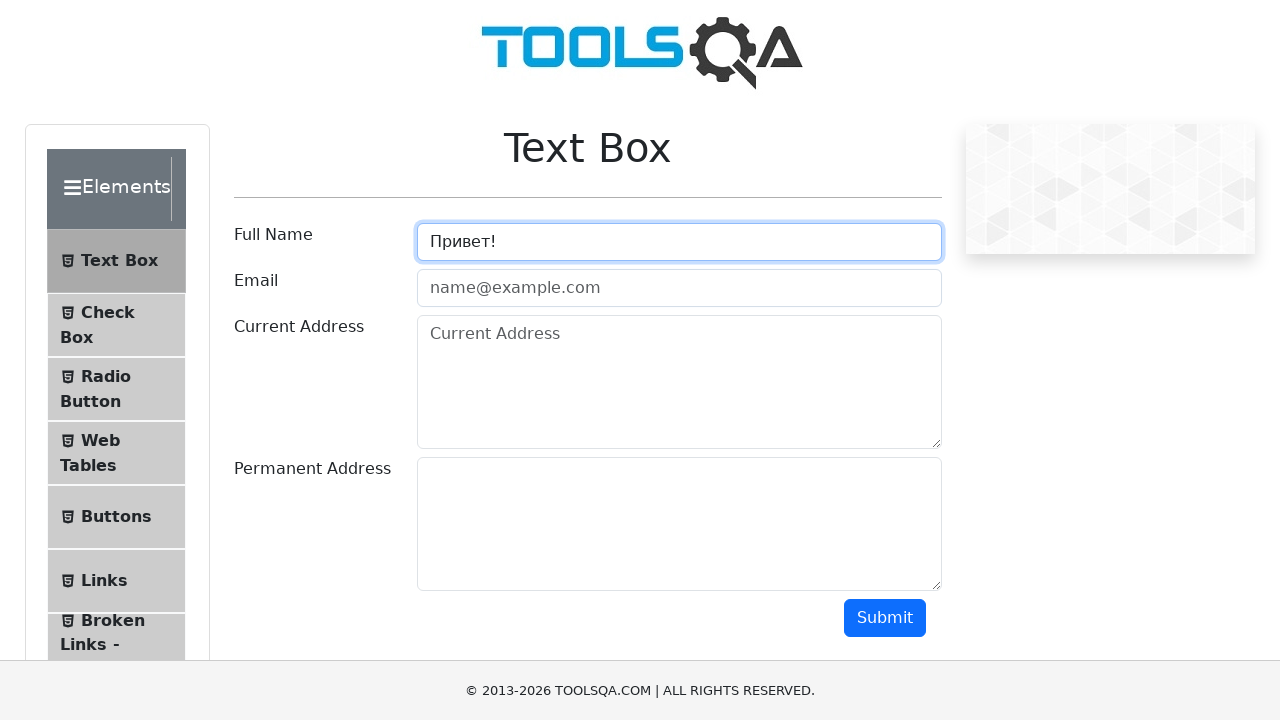

Filled Email field with 'SSS@SSS.ru' on internal:role=textbox[name="name@example.com"i]
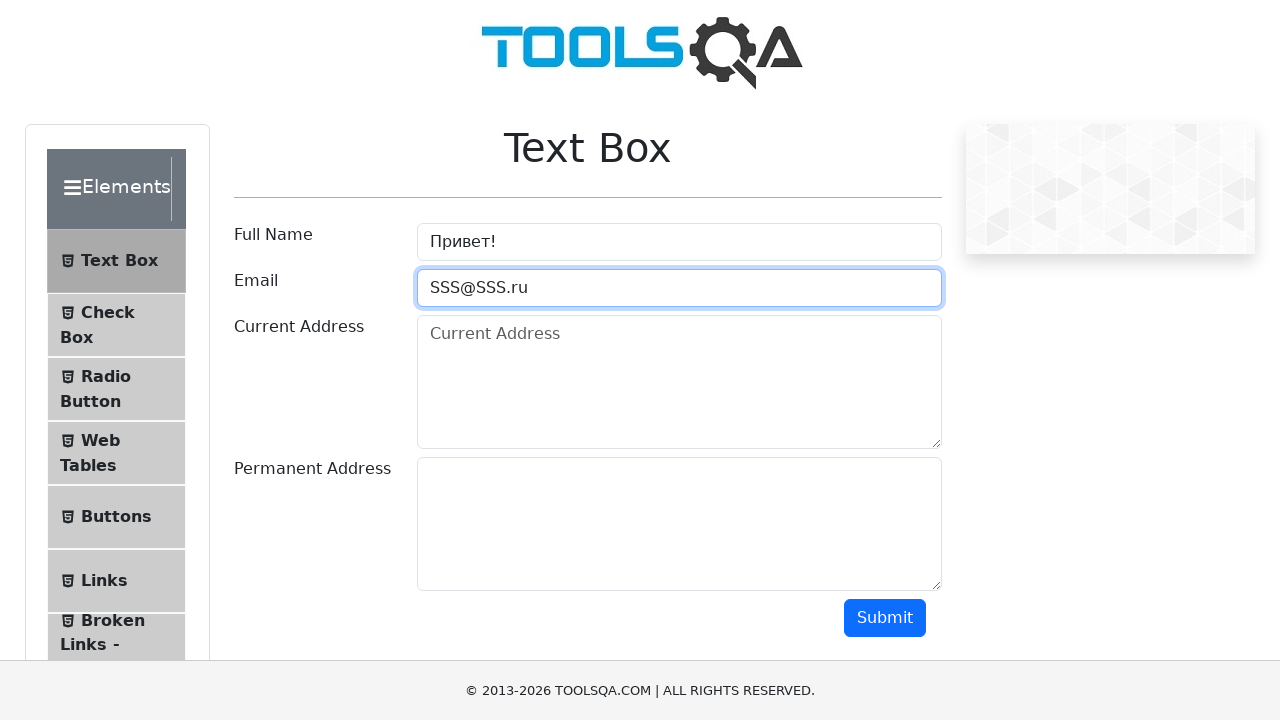

Clicked on Current Address field at (679, 382) on internal:role=textbox[name="Current Address"i]
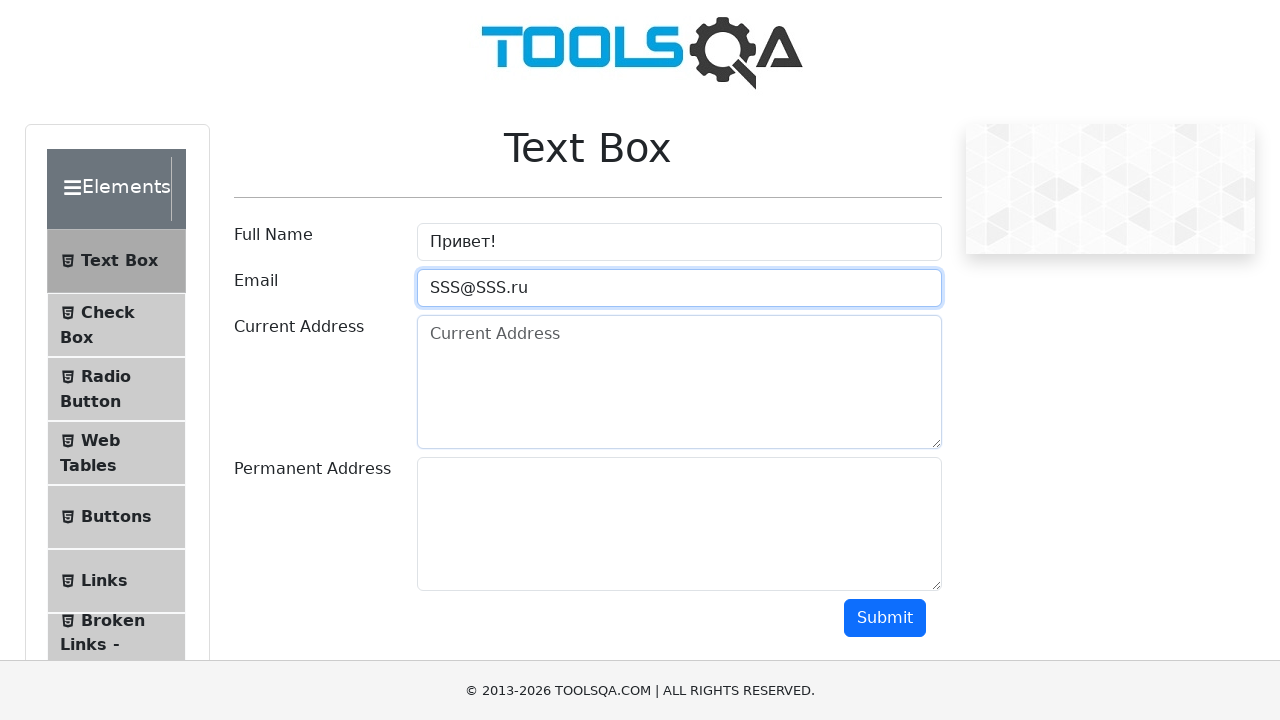

Filled Current Address field with 'DFDFD' on internal:role=textbox[name="Current Address"i]
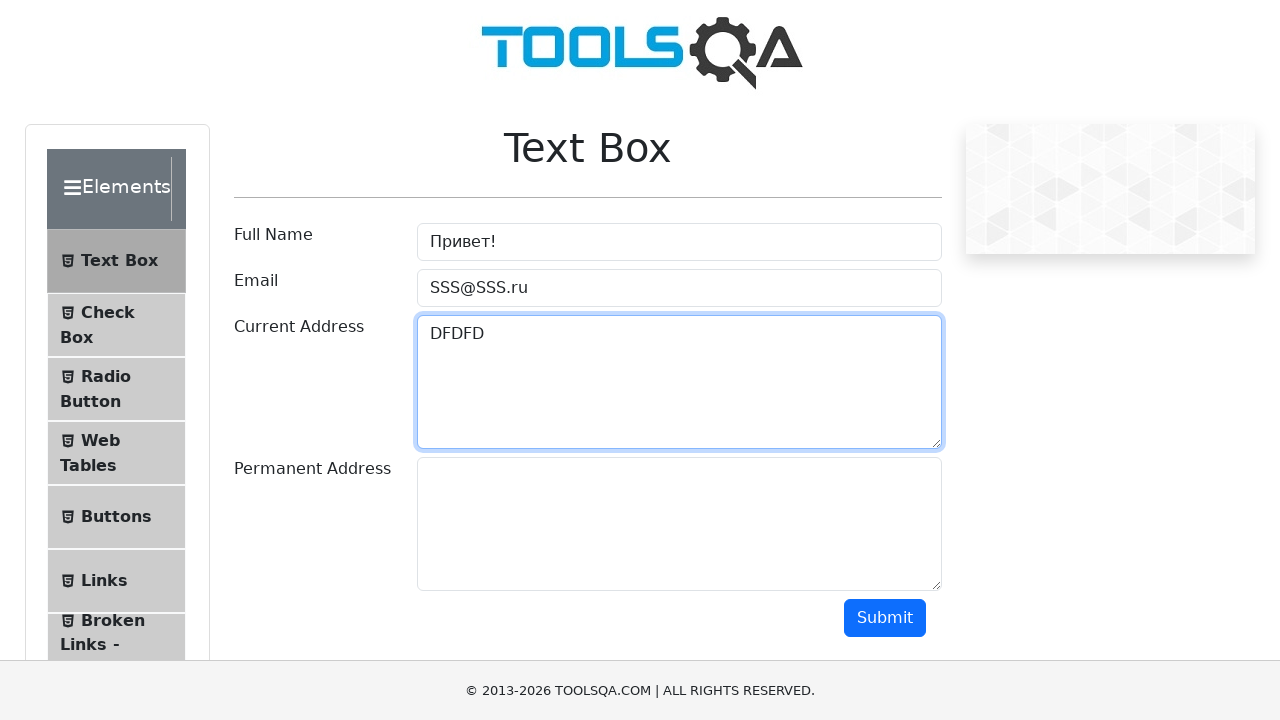

Clicked on Permanent Address field with Shift modifier (first click) at (679, 524) on #permanentAddress
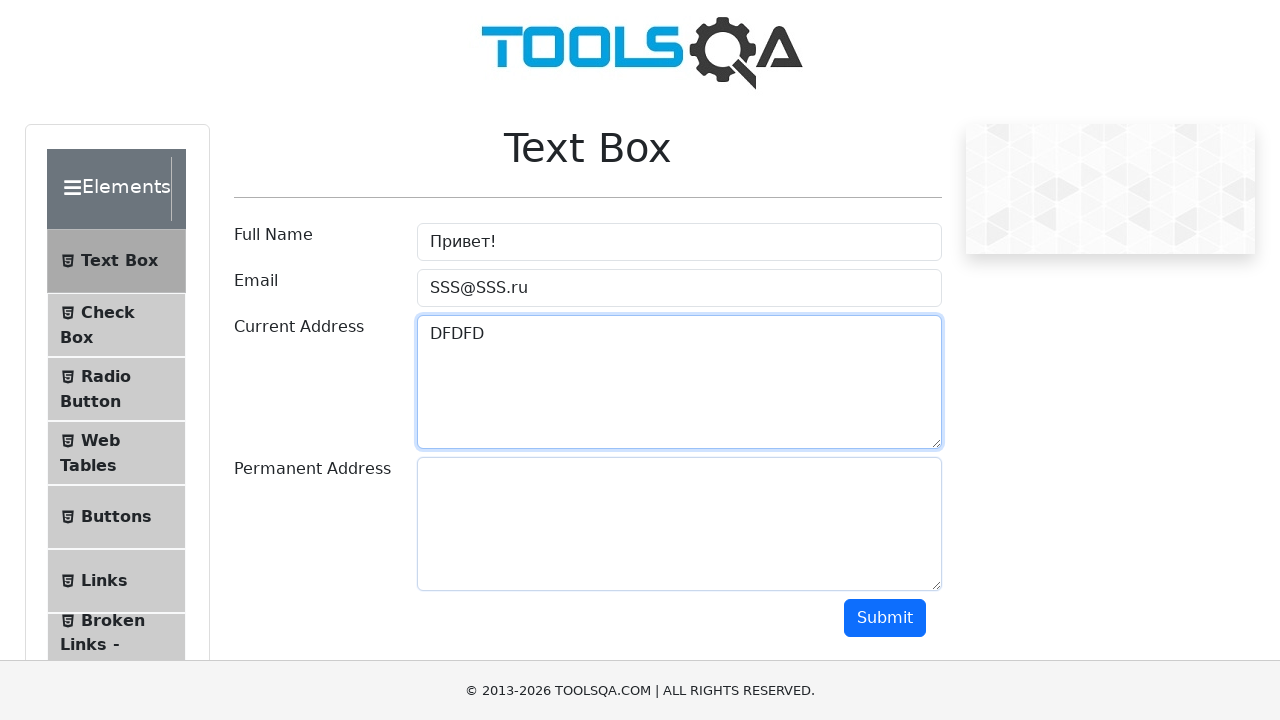

Clicked on Permanent Address field with Shift modifier (second click) at (679, 524) on #permanentAddress
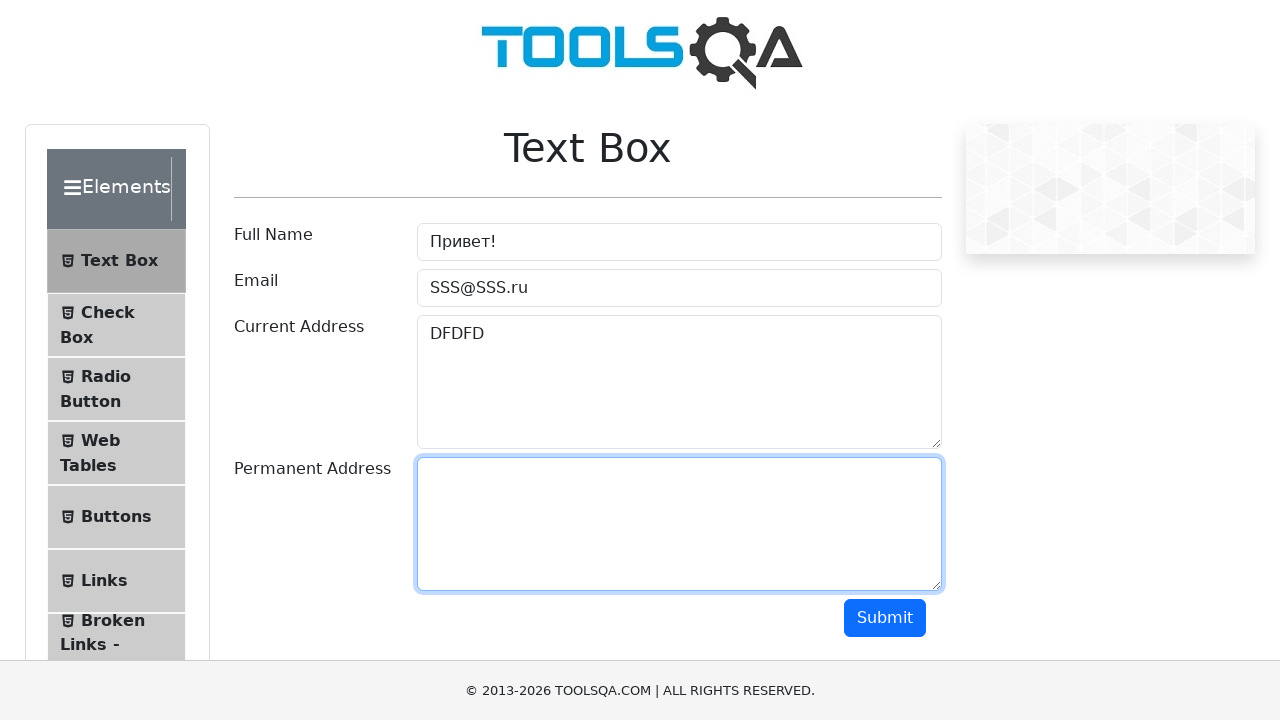

Clicked on Permanent Address field (normal click) at (679, 524) on #permanentAddress
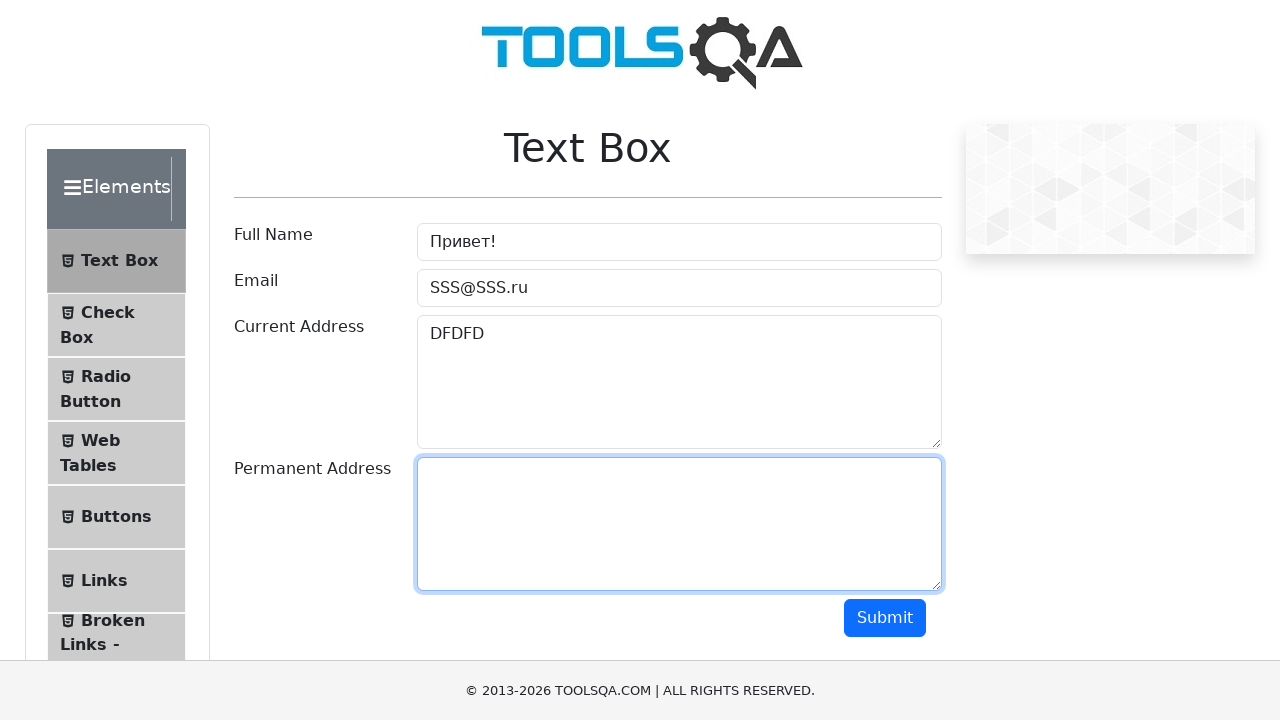

Filled Permanent Address field with 'DFDF' on #permanentAddress
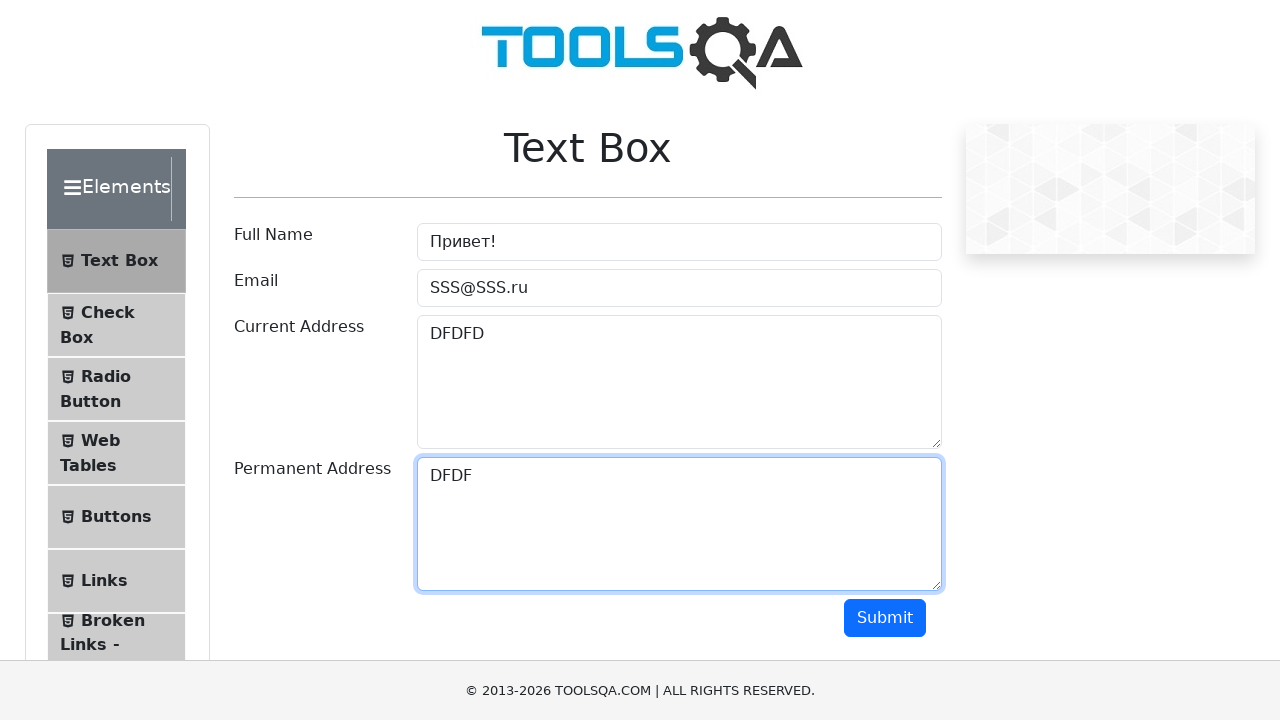

Clicked Submit button to submit the form at (885, 618) on internal:role=button[name="Submit"i]
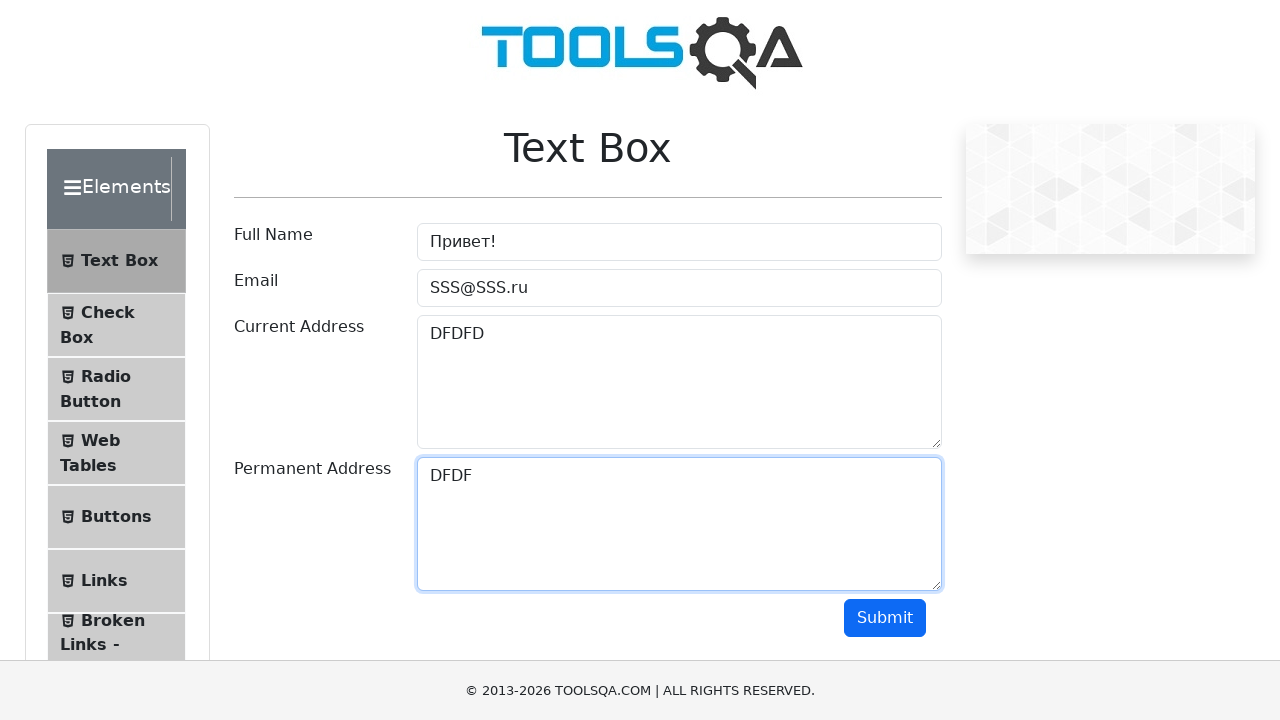

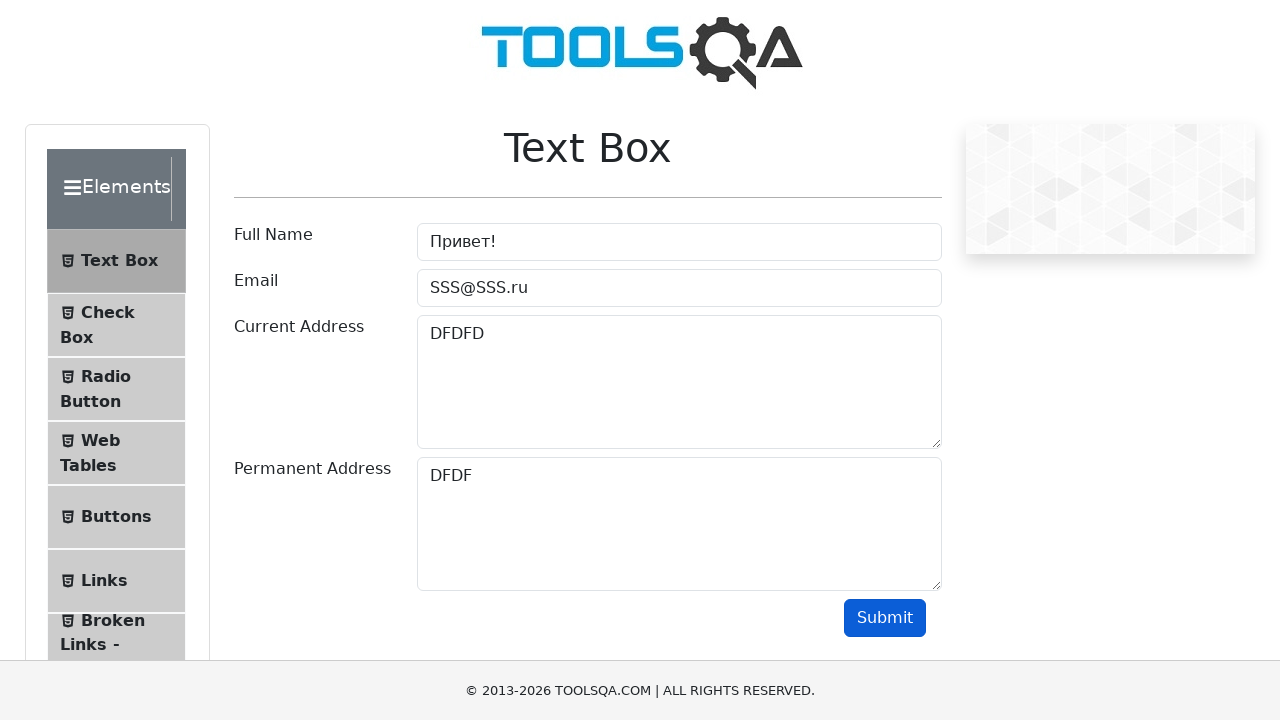